Tests Google Translate functionality by setting translation languages and translating text from source to destination language

Starting URL: https://translate.google.com/

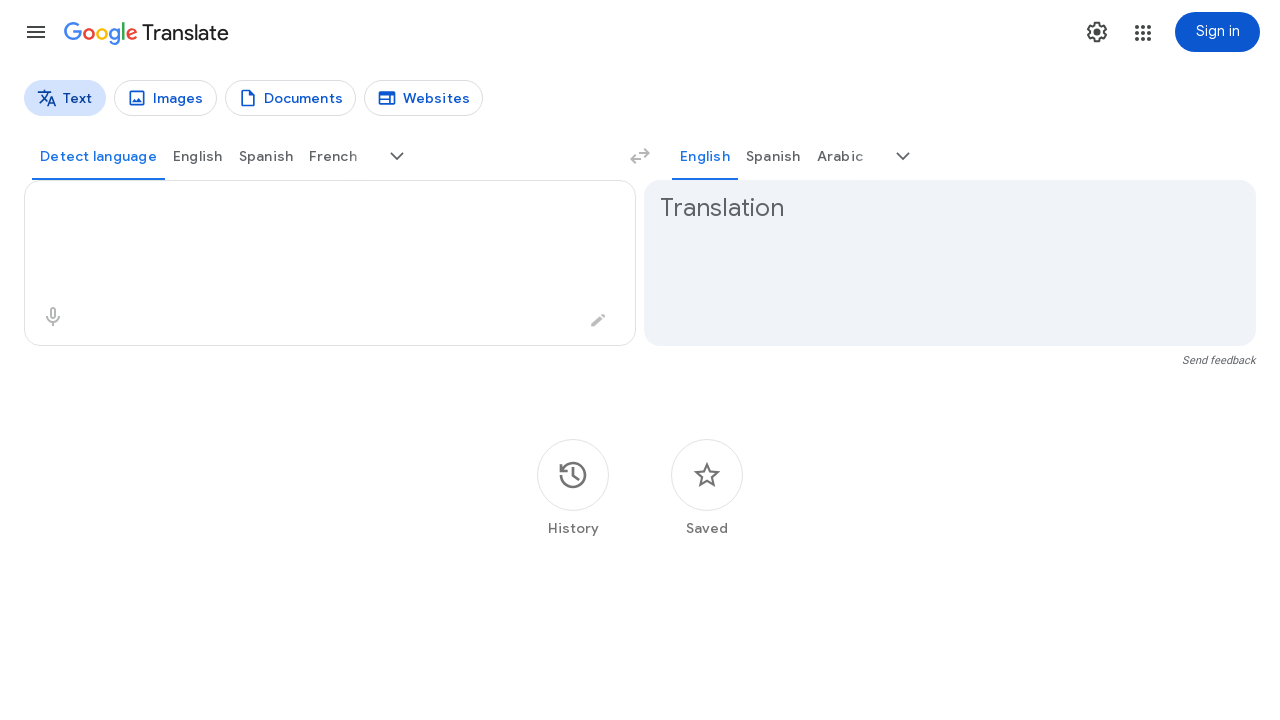

Navigated to Google Translate with Turkish interface, auto-detect source language, and Spanish as target language
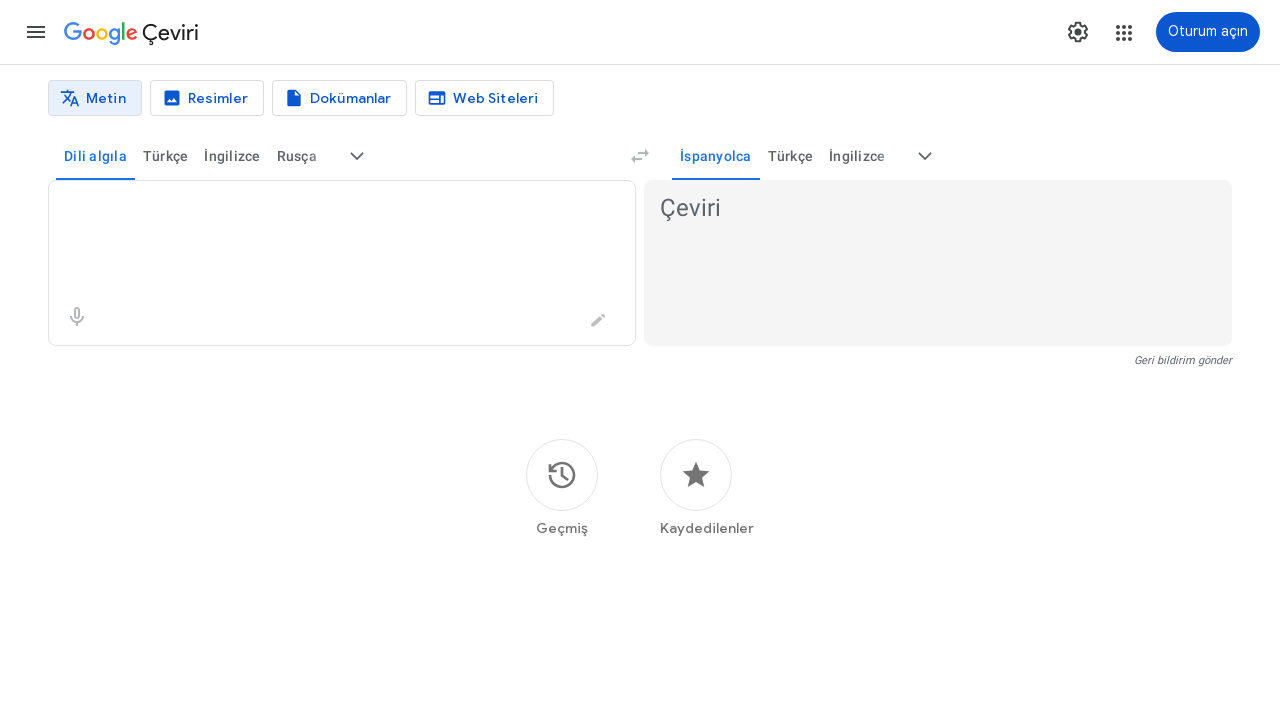

Waited 2 seconds for Google Translate page to fully load
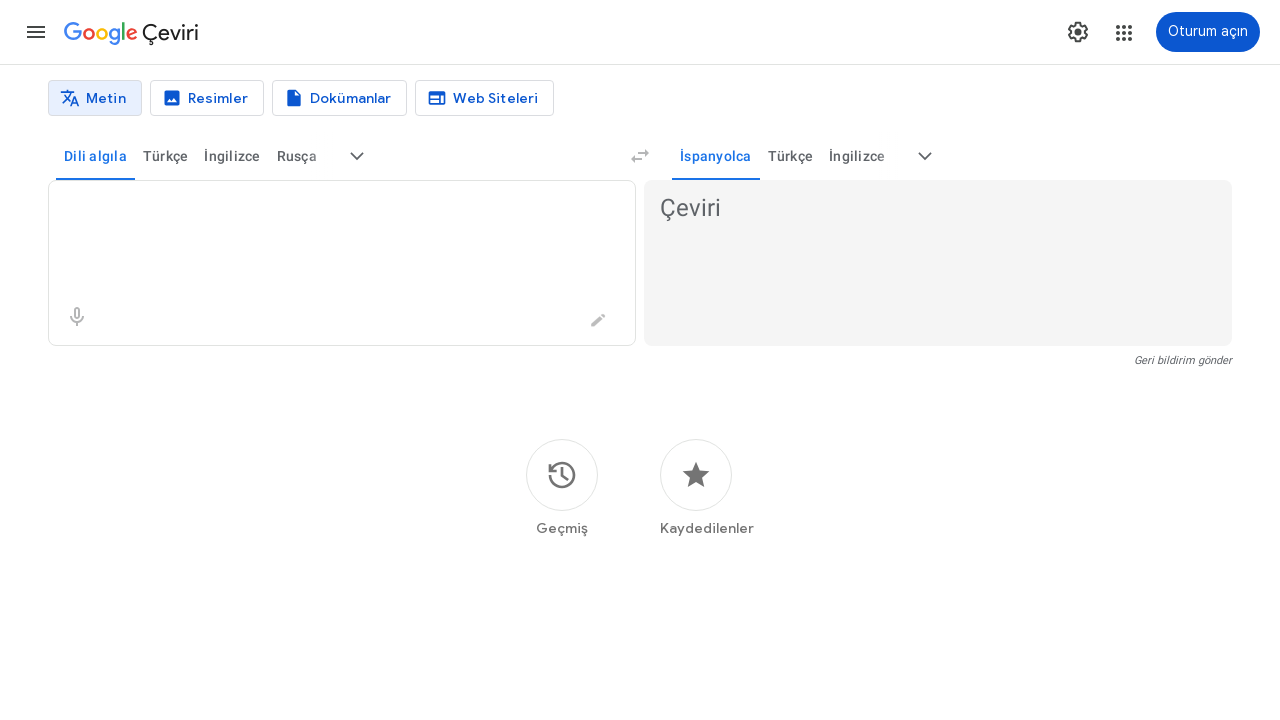

Entered text 'Hello, how are you today?' in the source language input field on .er8xn
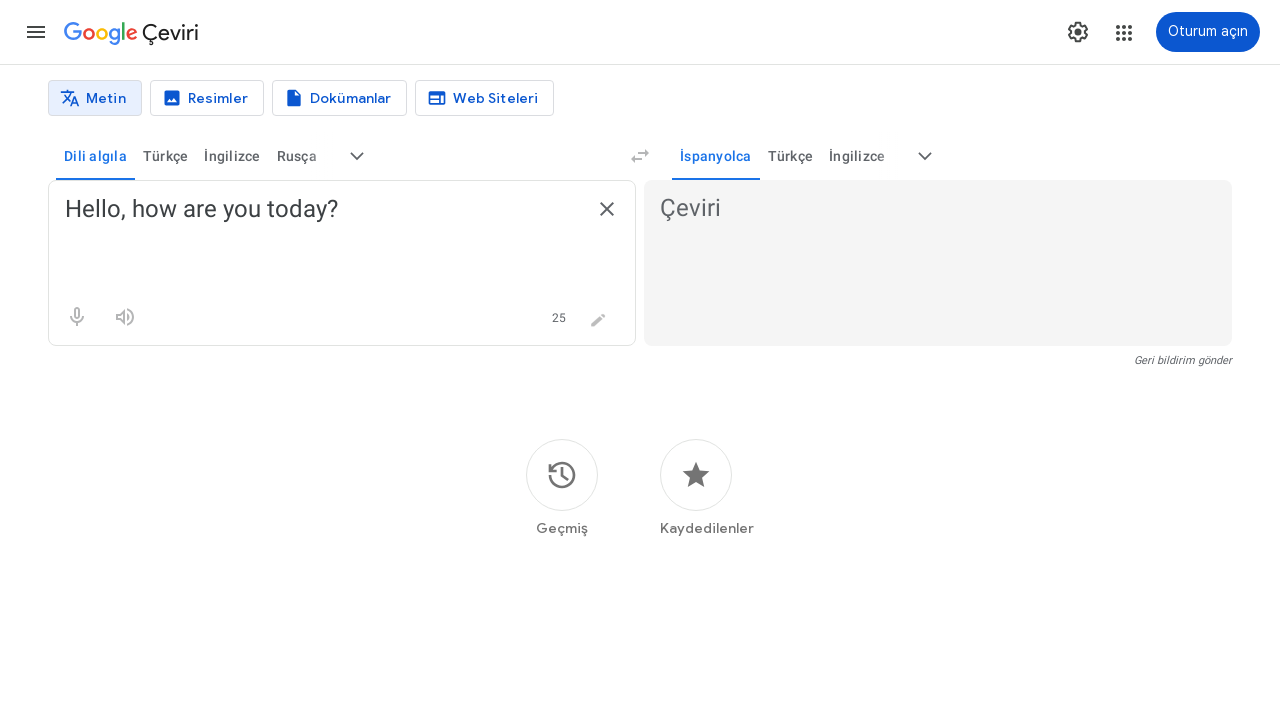

Waited for translated text to appear in the destination language field
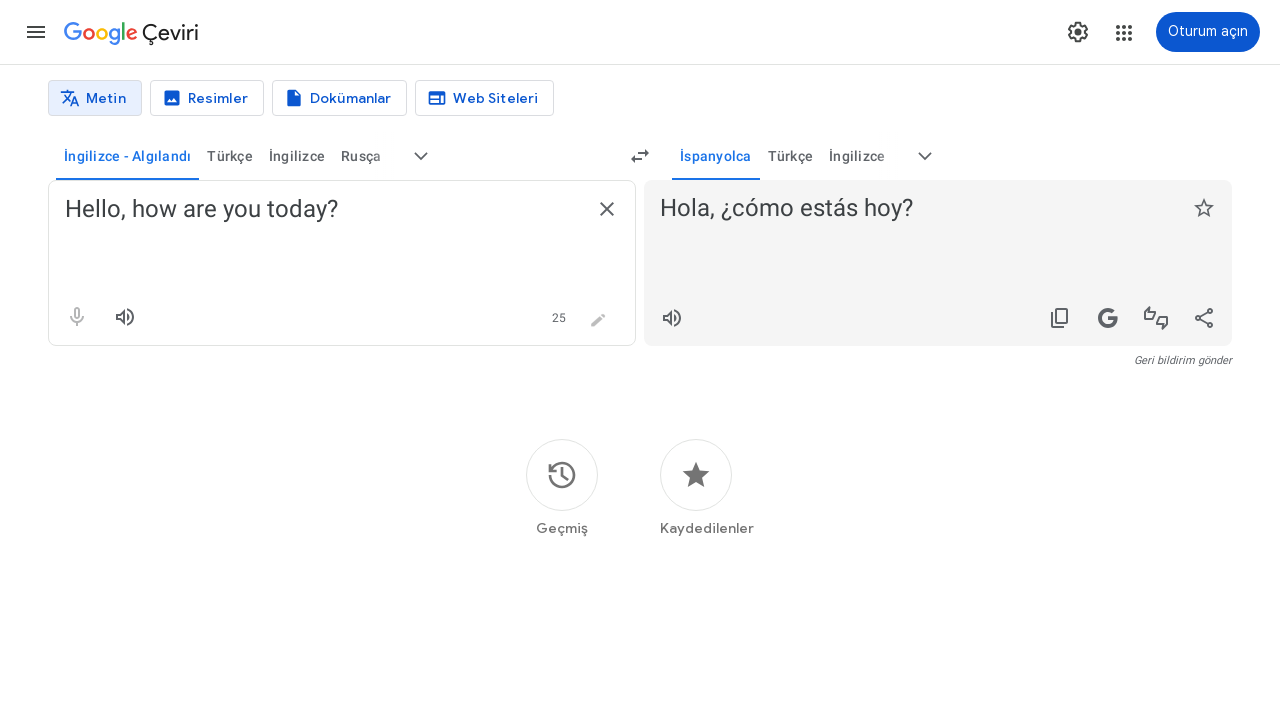

Located the translated text element for verification
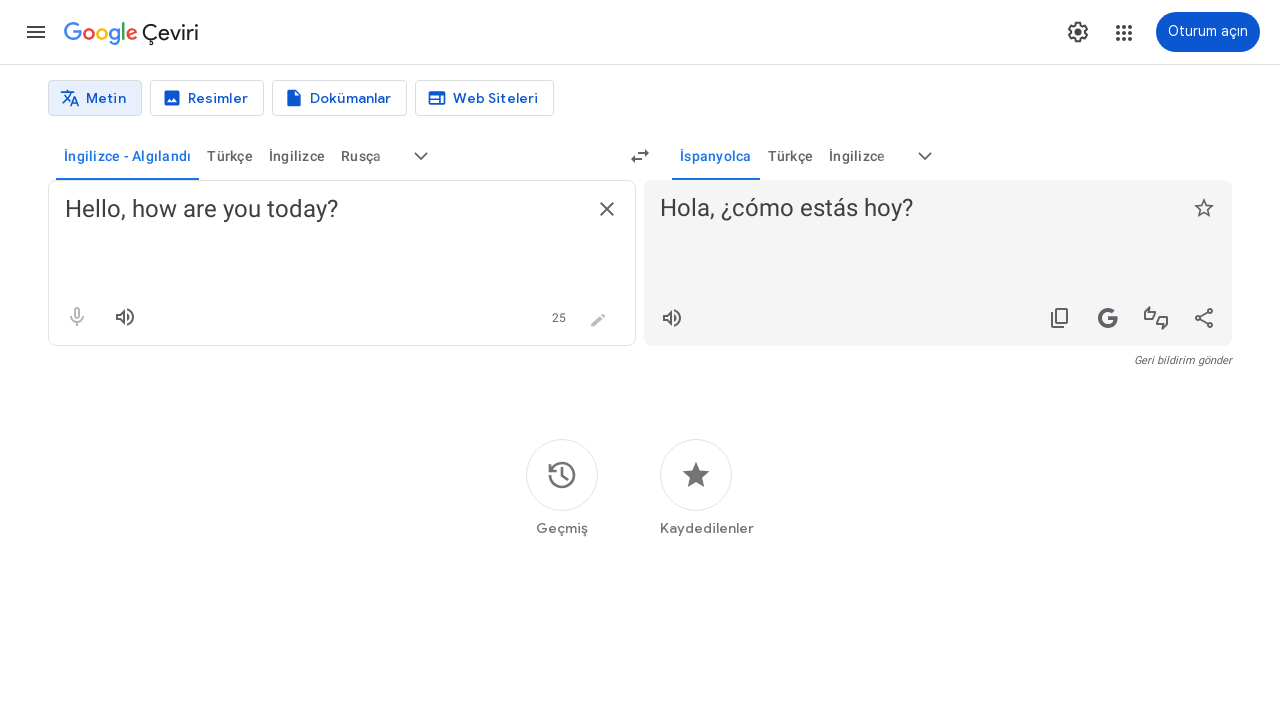

Waited 4 seconds to ensure translation is fully rendered
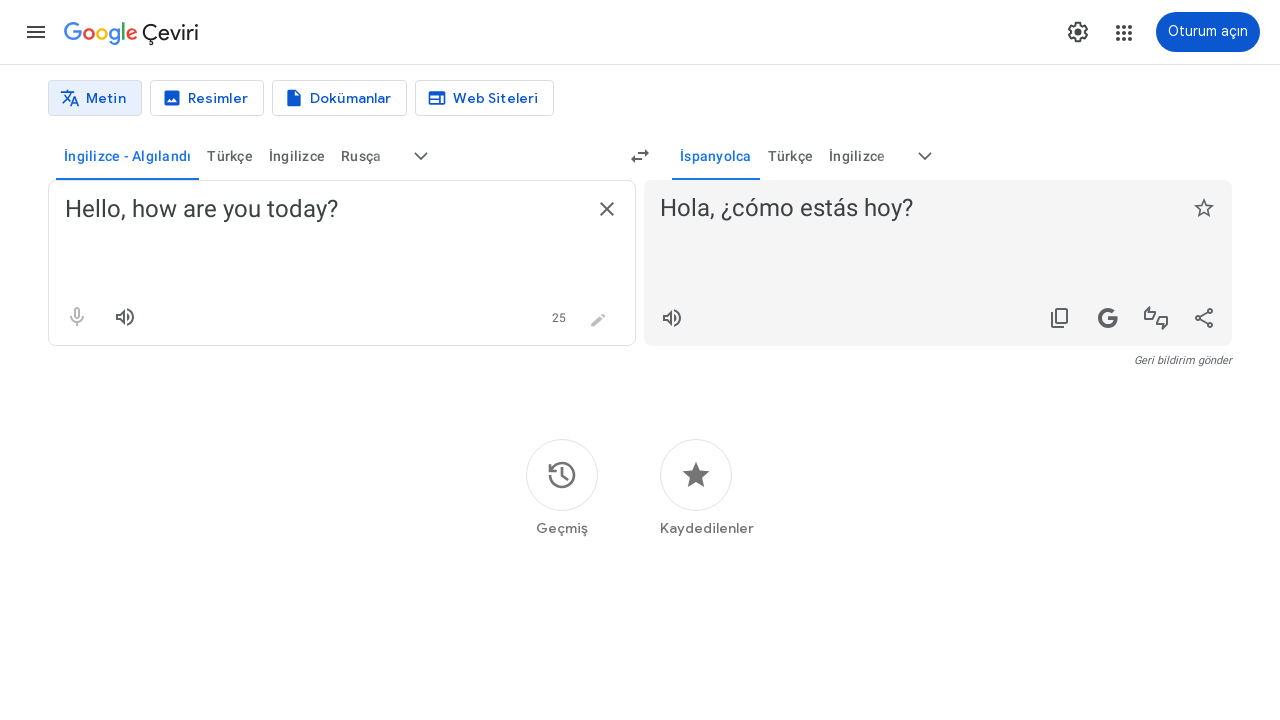

Cleared the source language input field on .er8xn
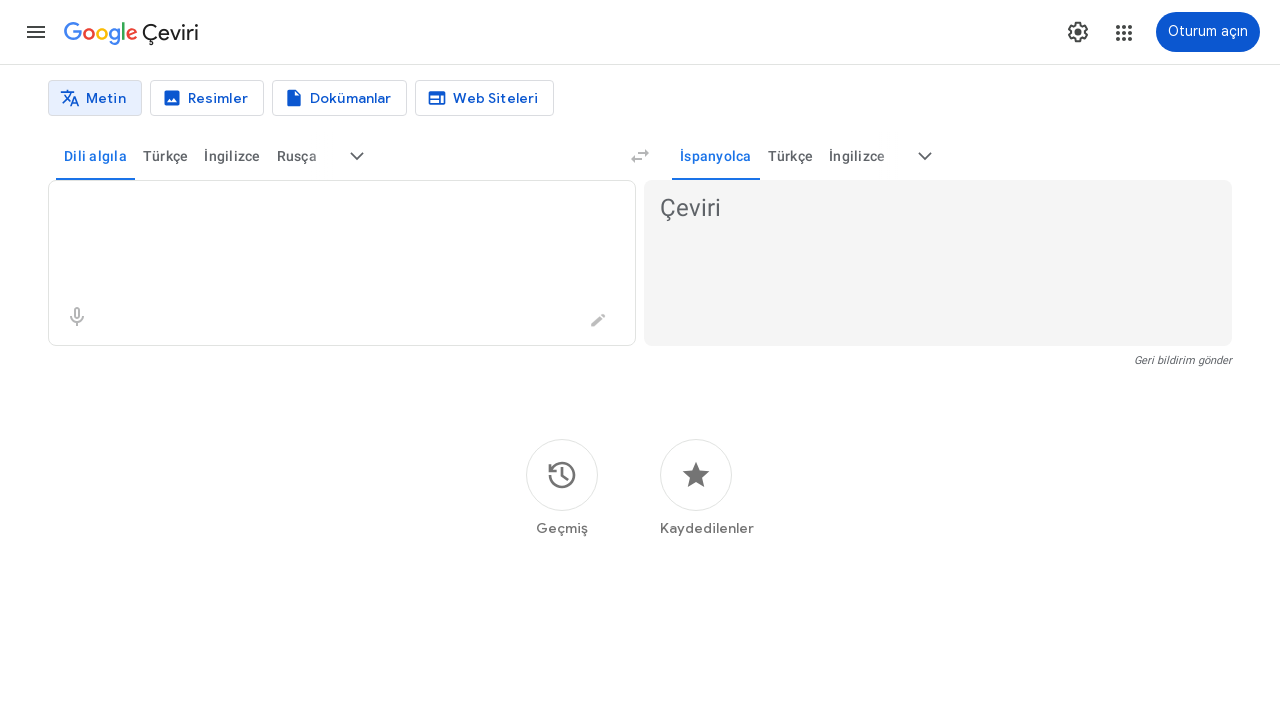

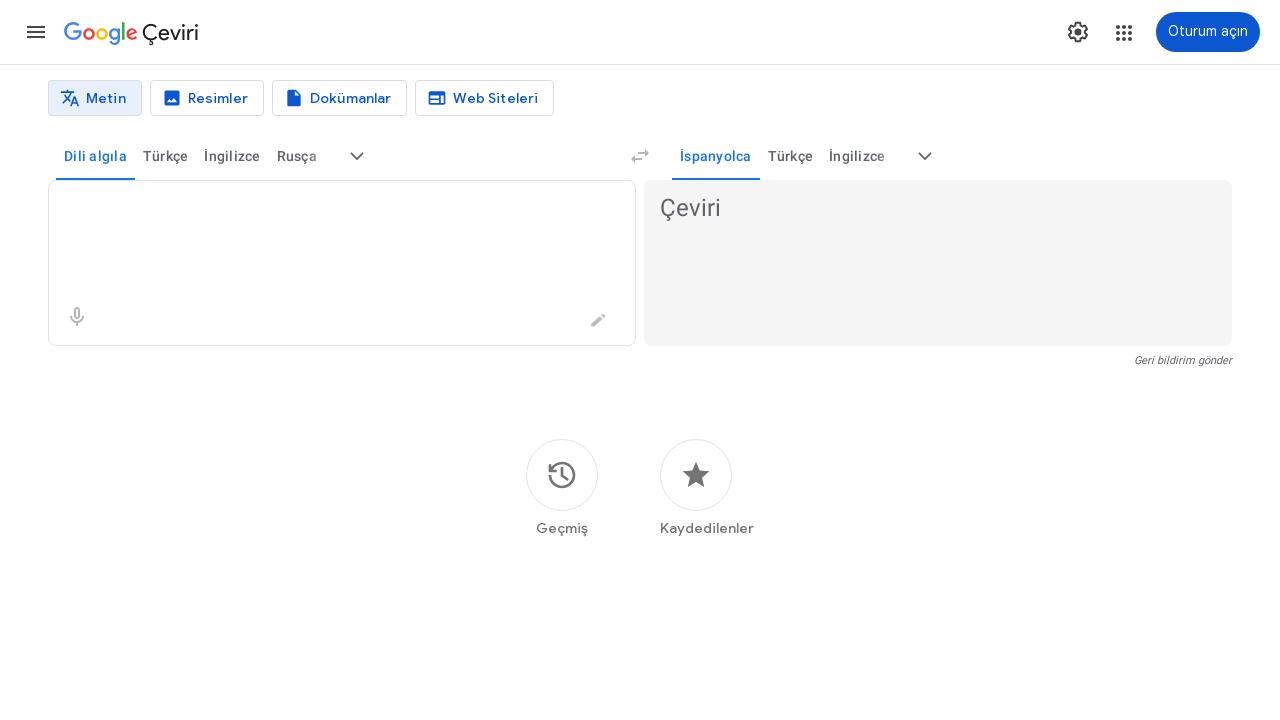